Waits for price to reach $100, books an item, solves a mathematical captcha, and submits the answer

Starting URL: http://suninjuly.github.io/explicit_wait2.html

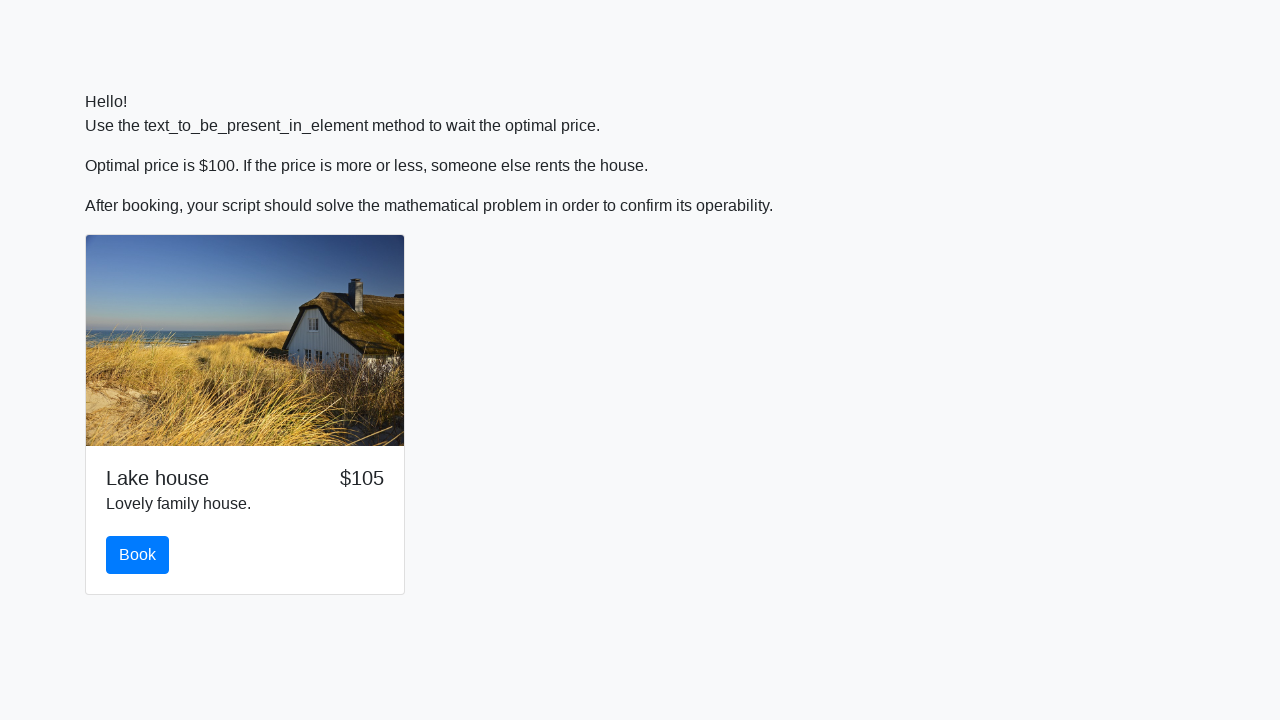

Waited for price to reach $100
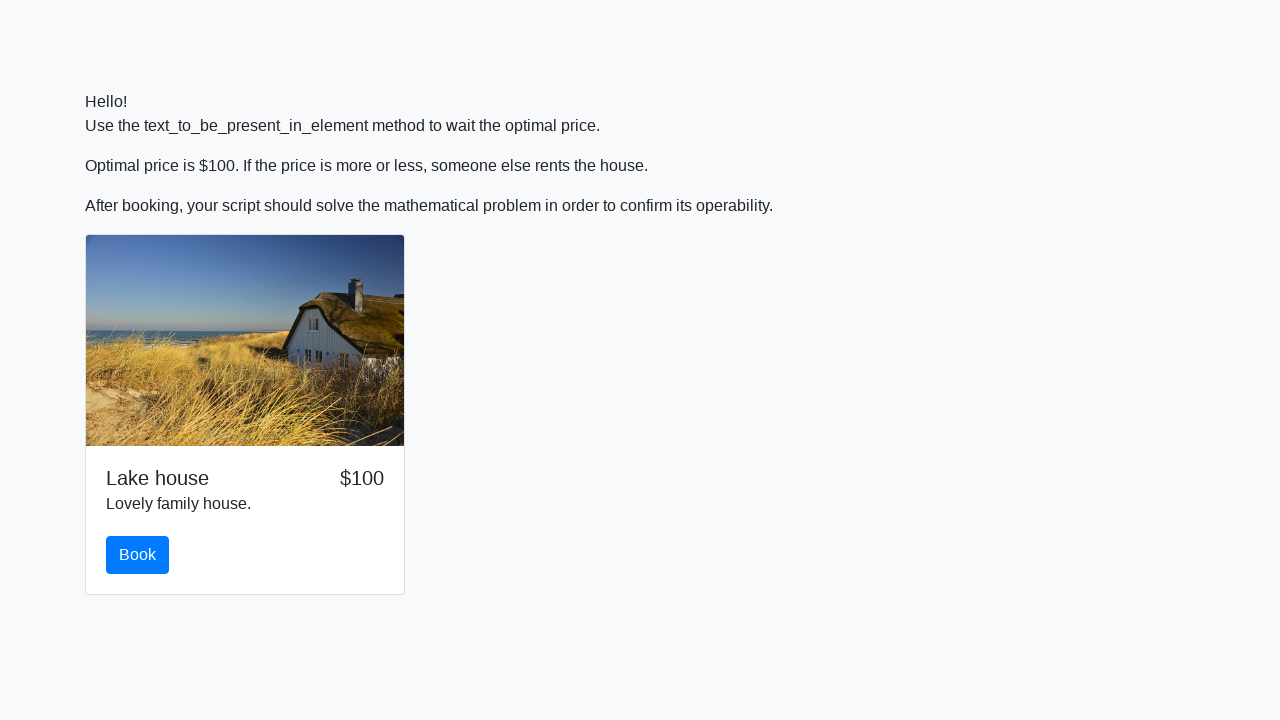

Clicked the book button at (138, 555) on #book
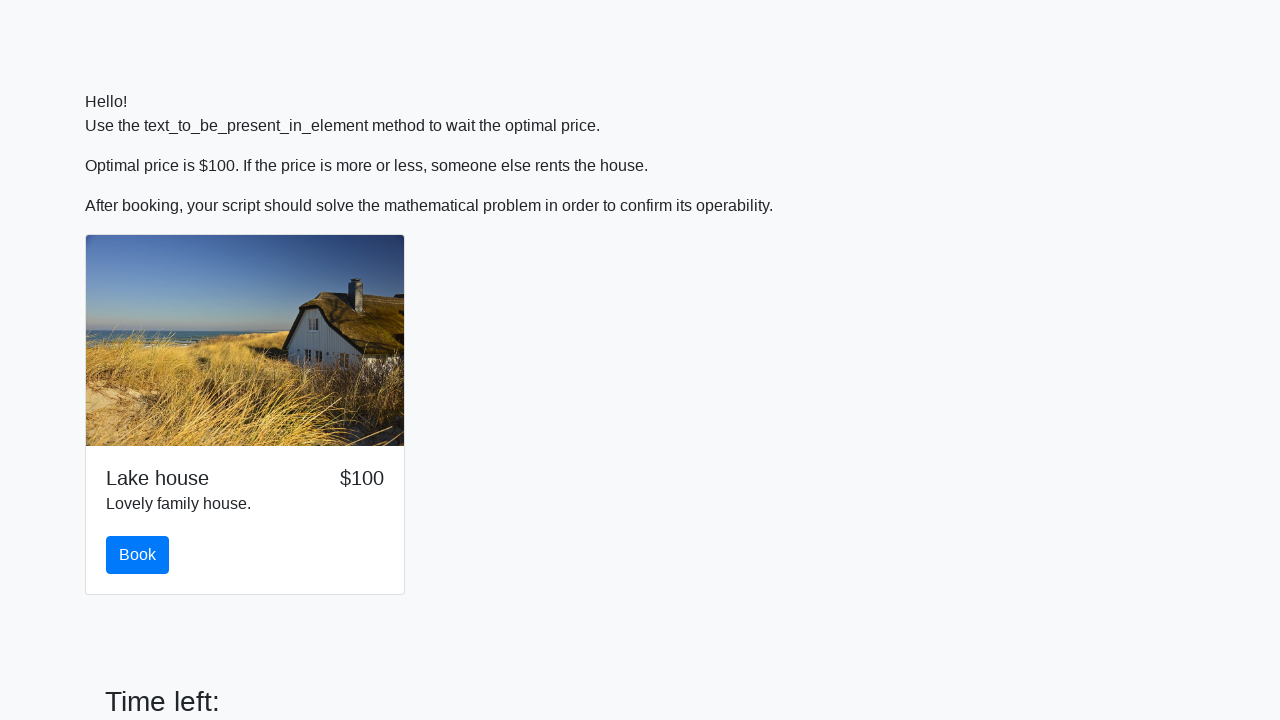

Retrieved the mathematical value from captcha
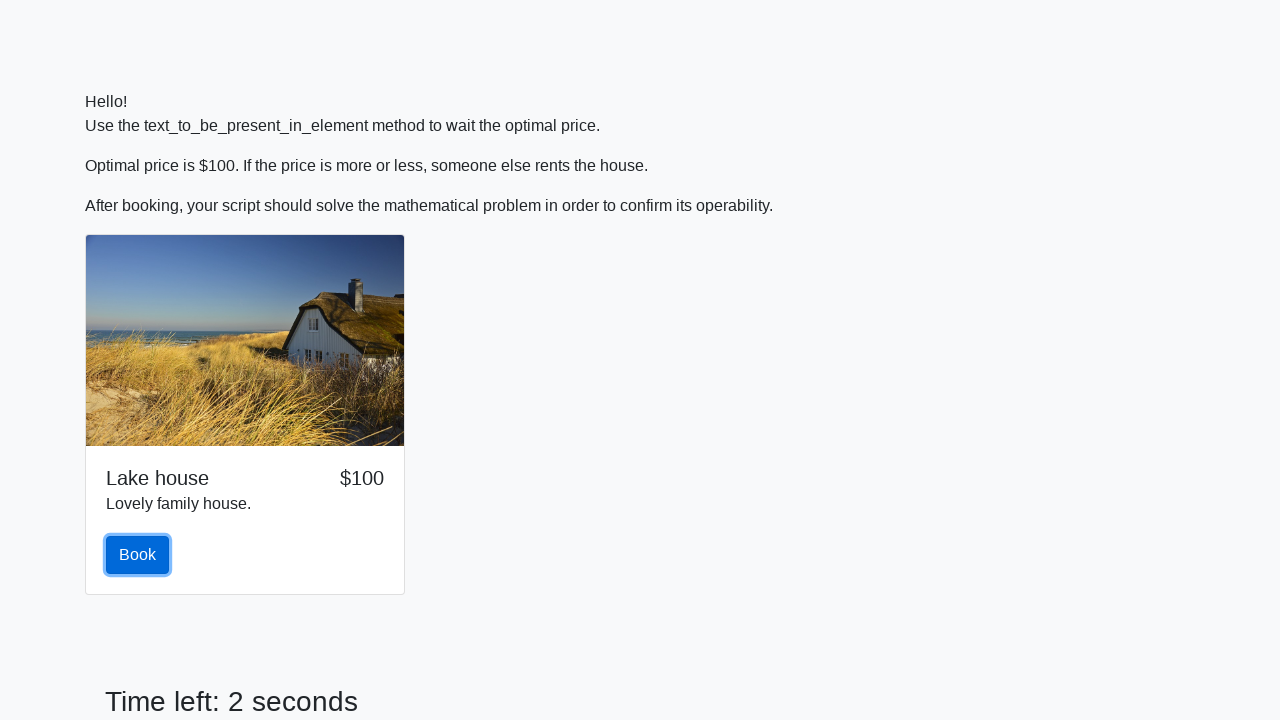

Calculated the mathematical result: 2.103997126076201
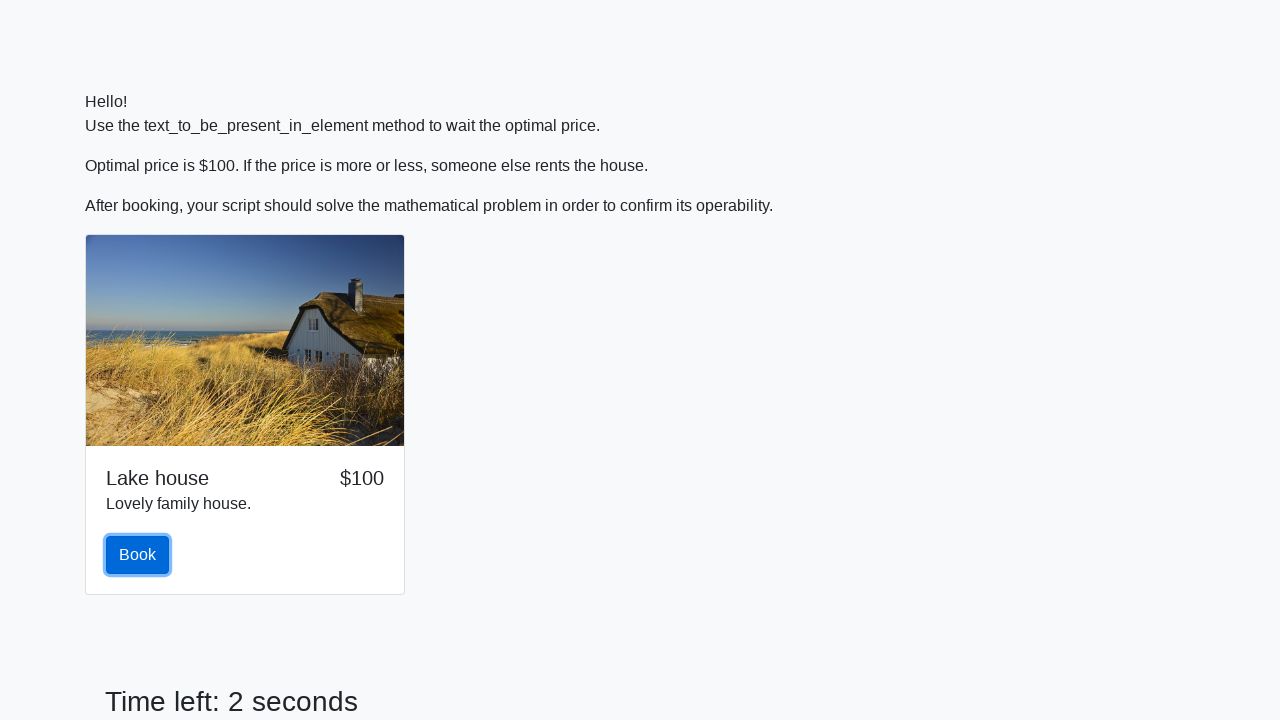

Filled the answer field with the calculated result on #answer
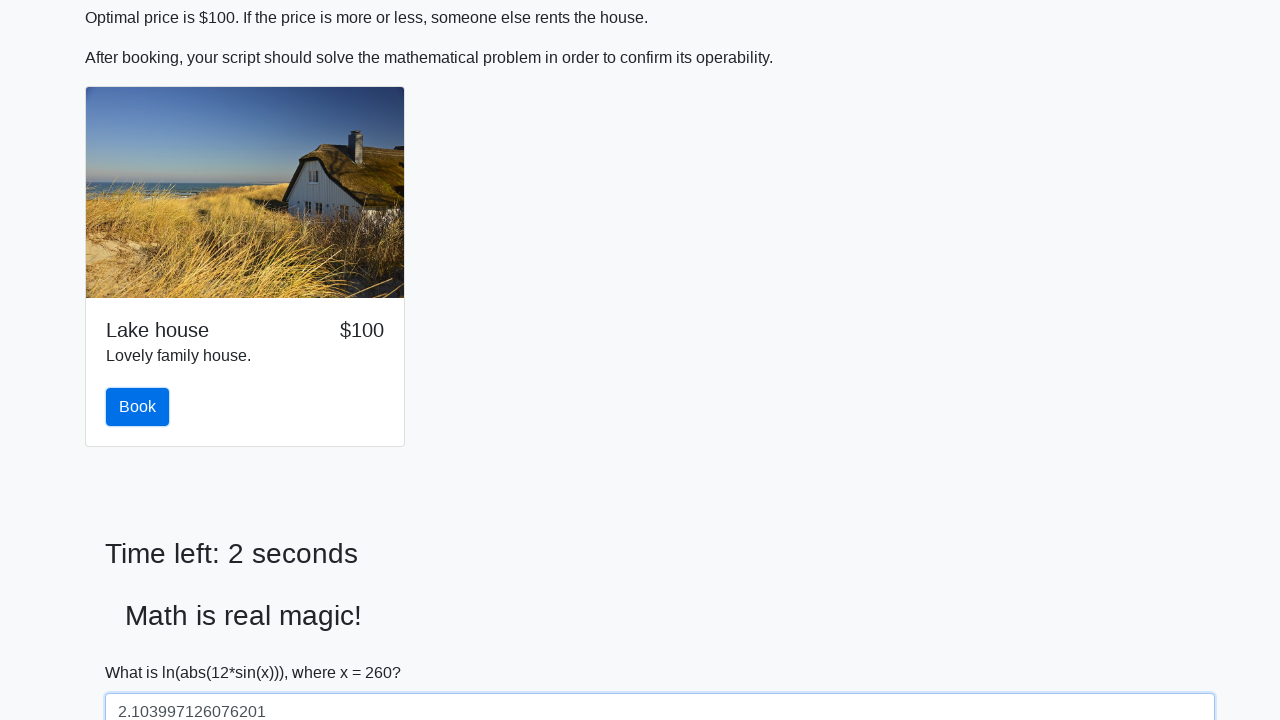

Clicked the solve button to submit the answer at (143, 651) on #solve
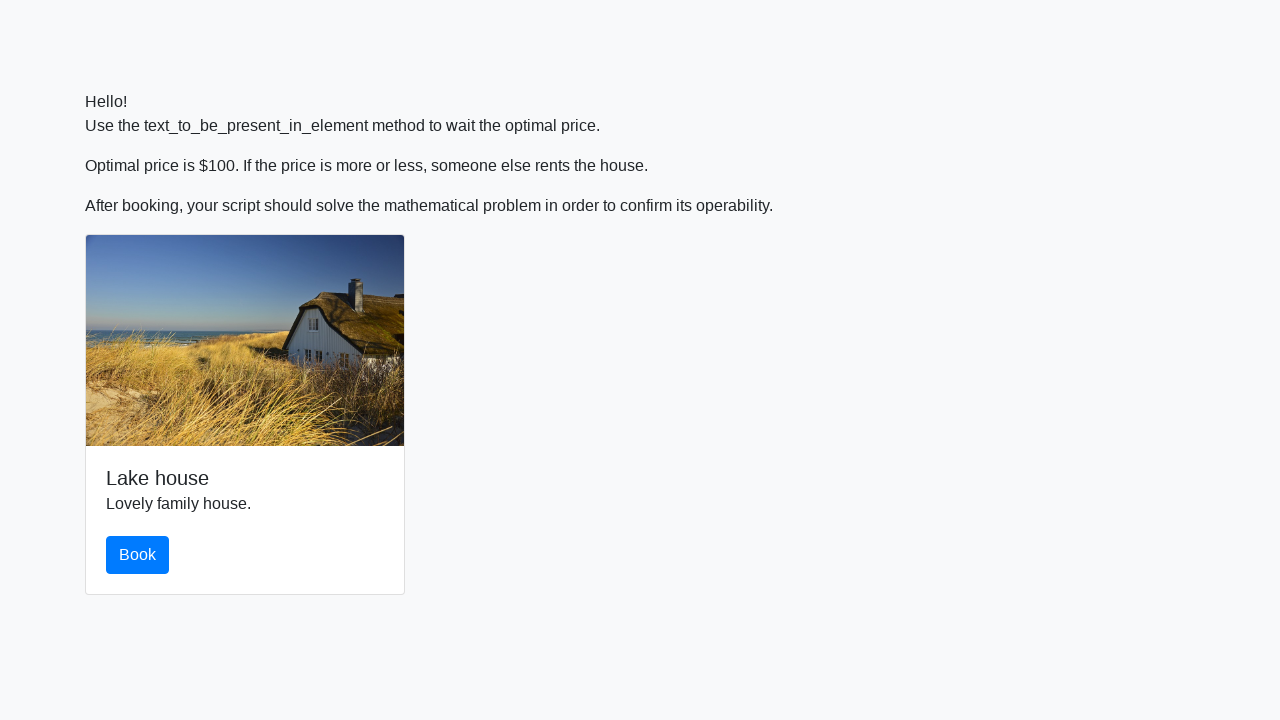

Set up alert handler to accept dialogs
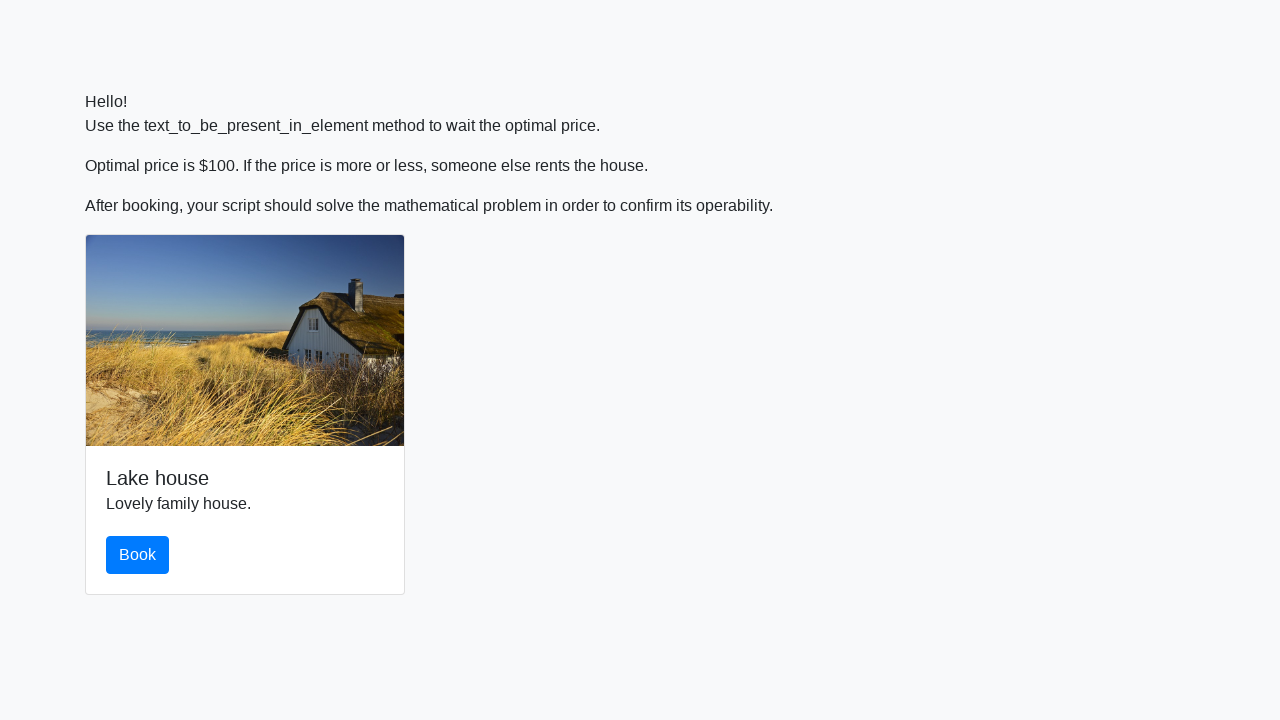

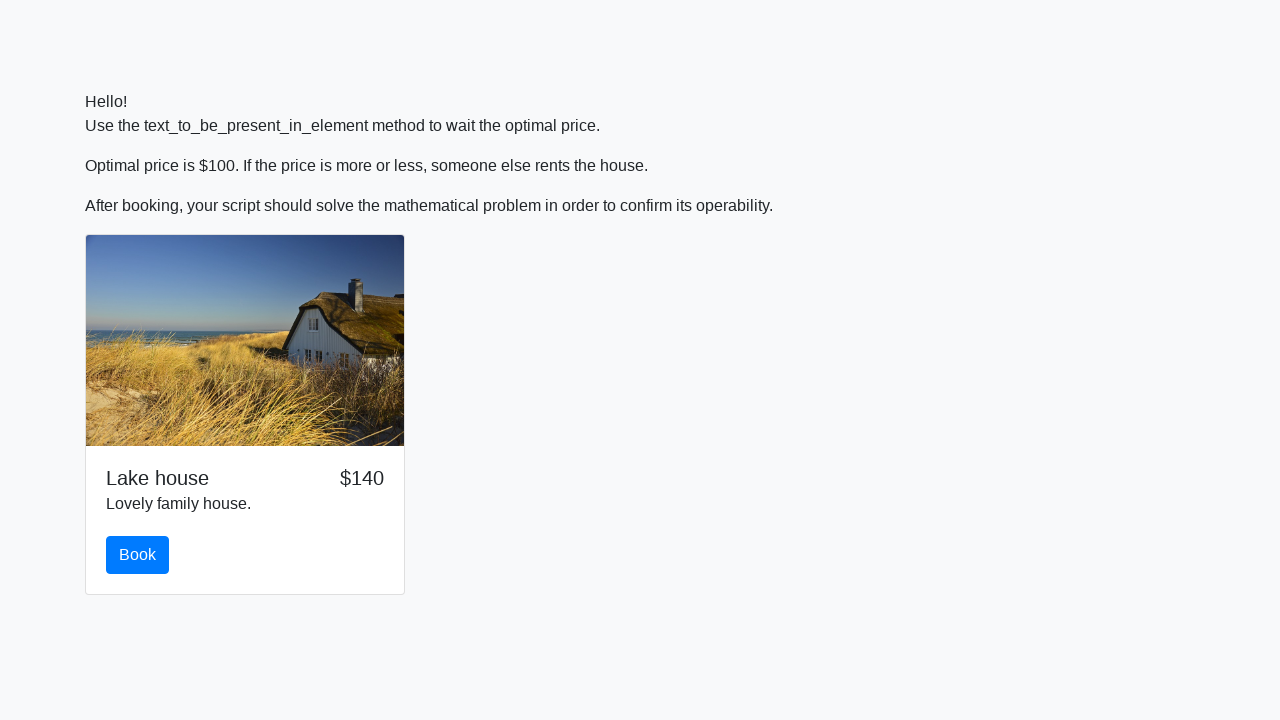